Tests the BIDV bank exchange rate search functionality by entering a date in the date picker and clicking the search button to load exchange rate data for that date.

Starting URL: https://bidv.com.vn/vn/ty-gia-ngoai-te

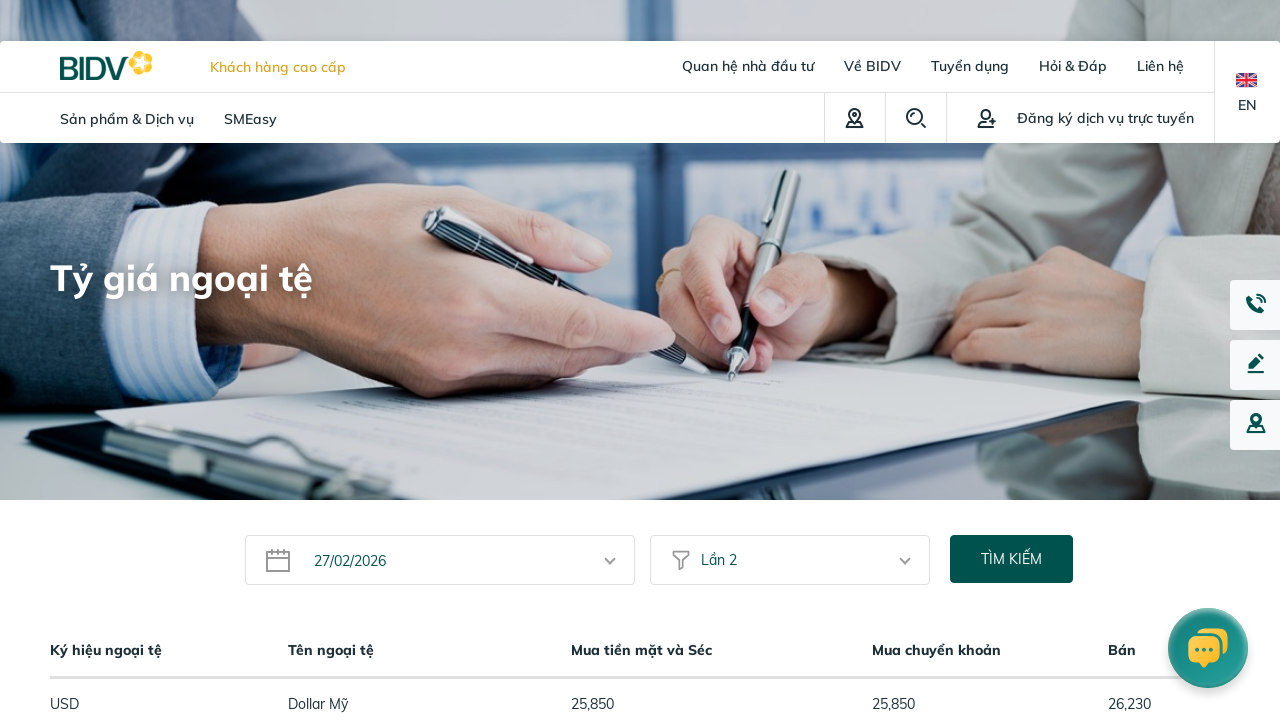

Exchange rate table loaded on BIDV exchange rate page
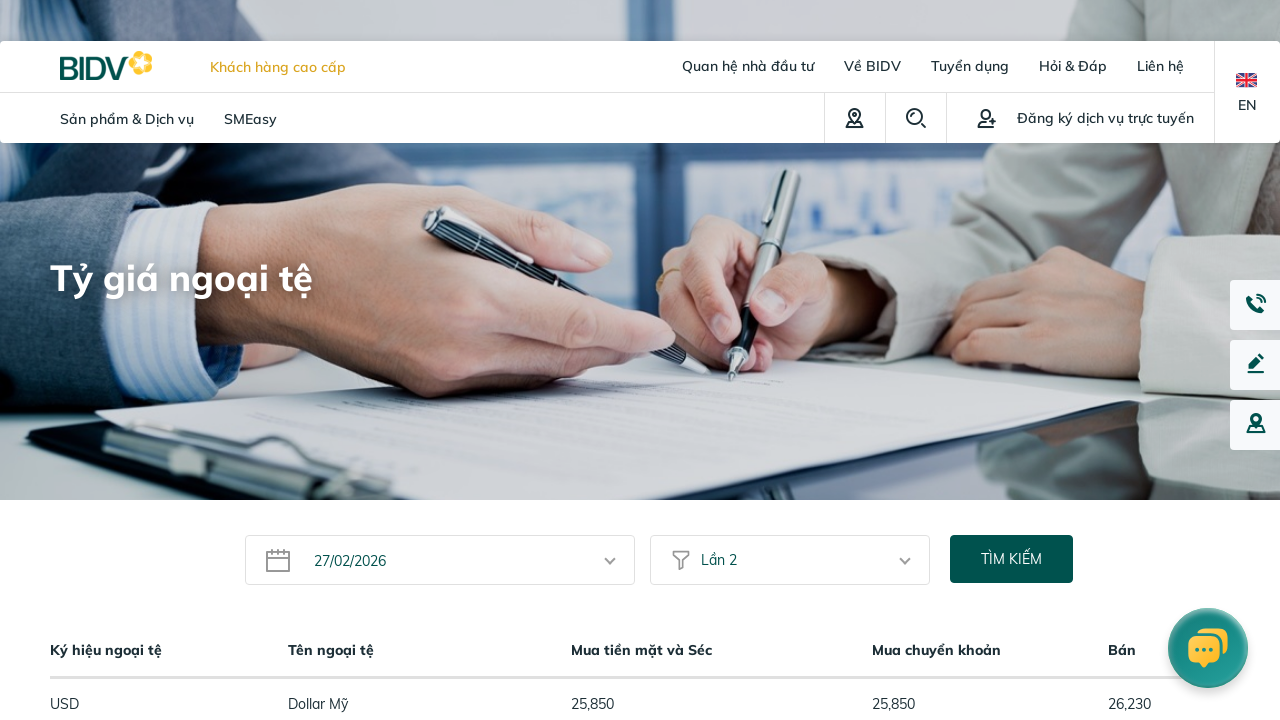

Cleared the date picker field on #filter-by-start-date
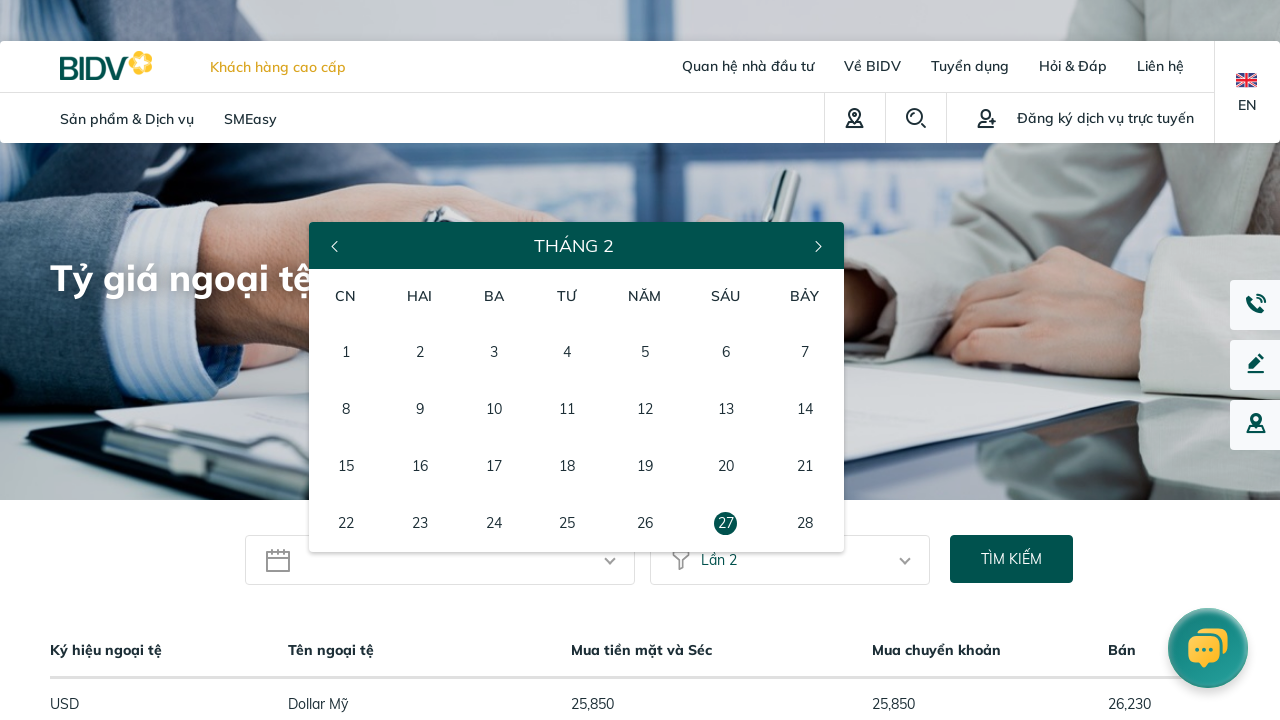

Entered test date '15/03/2024' in the date picker on #filter-by-start-date
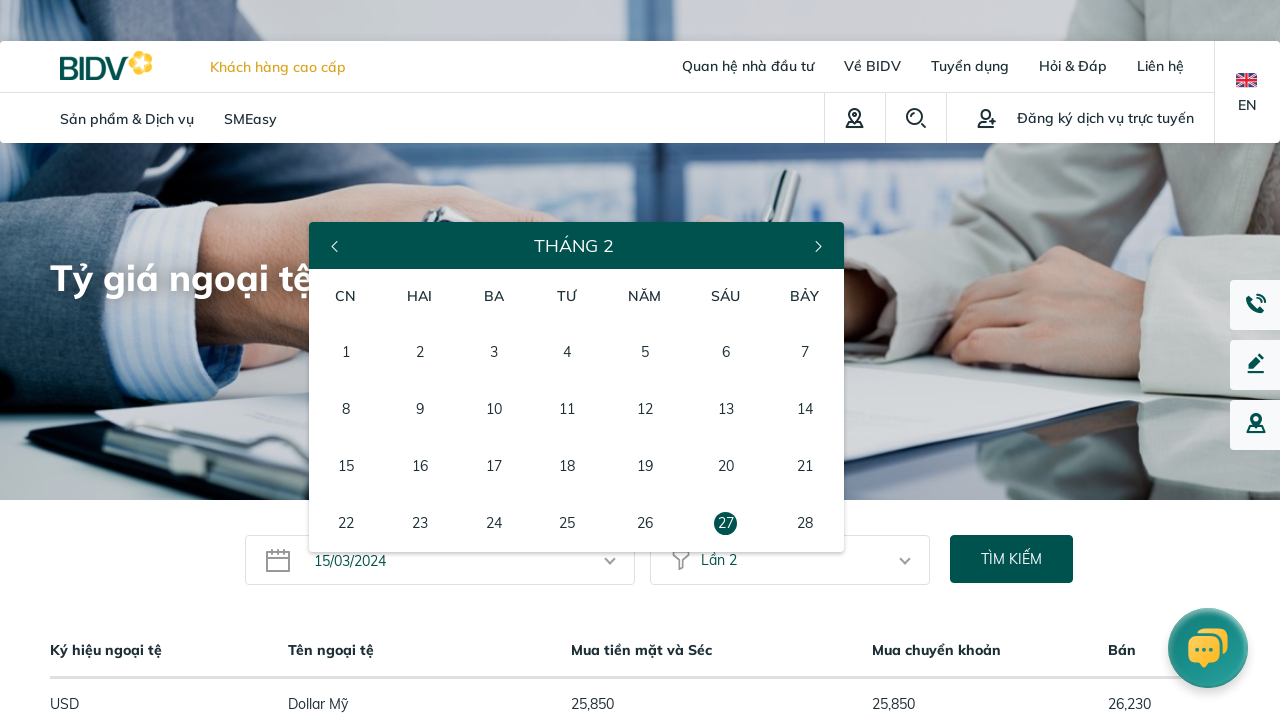

Waited for JavaScript to process the date input
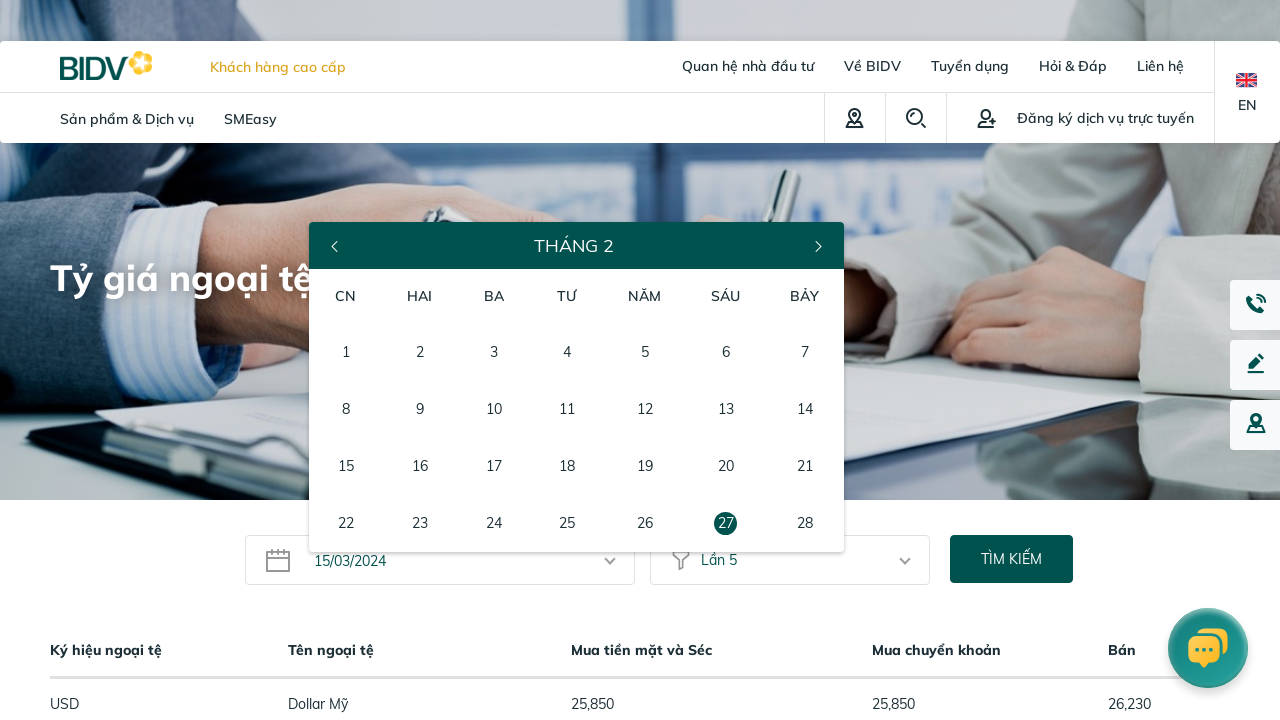

Clicked the search button to load exchange rate data at (1012, 559) on #clickSearch
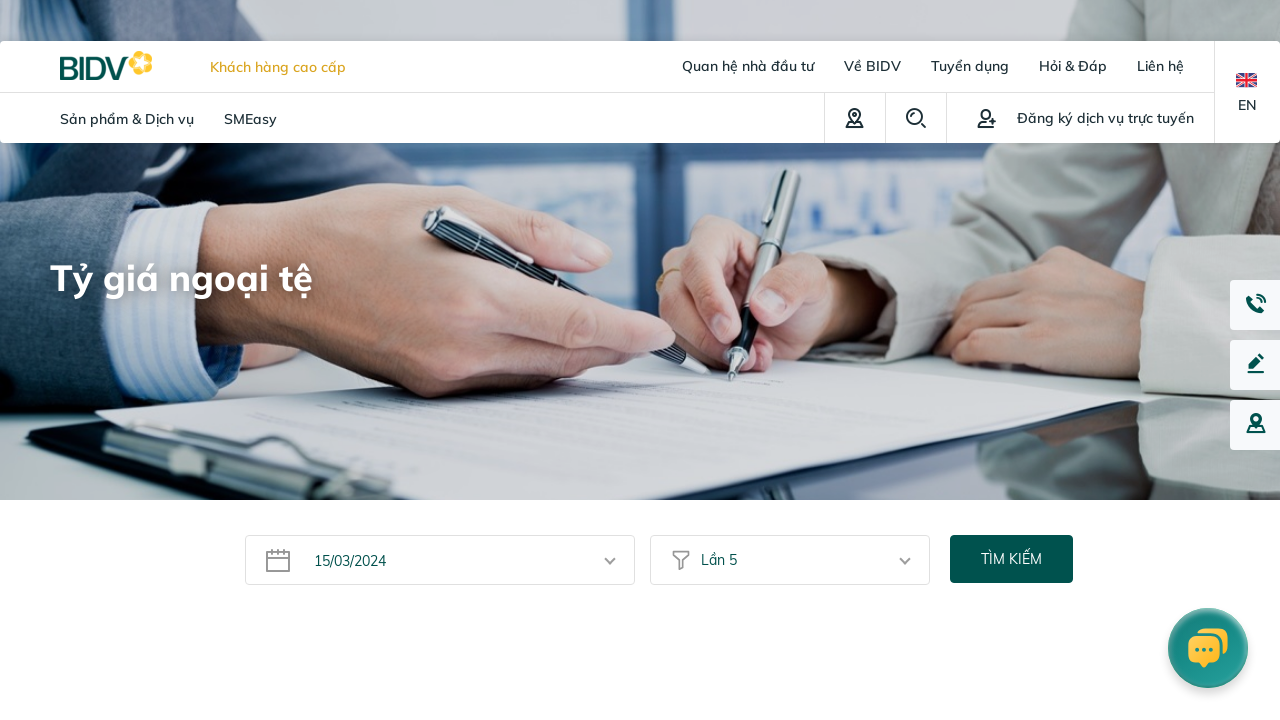

Exchange rate table updated with search results
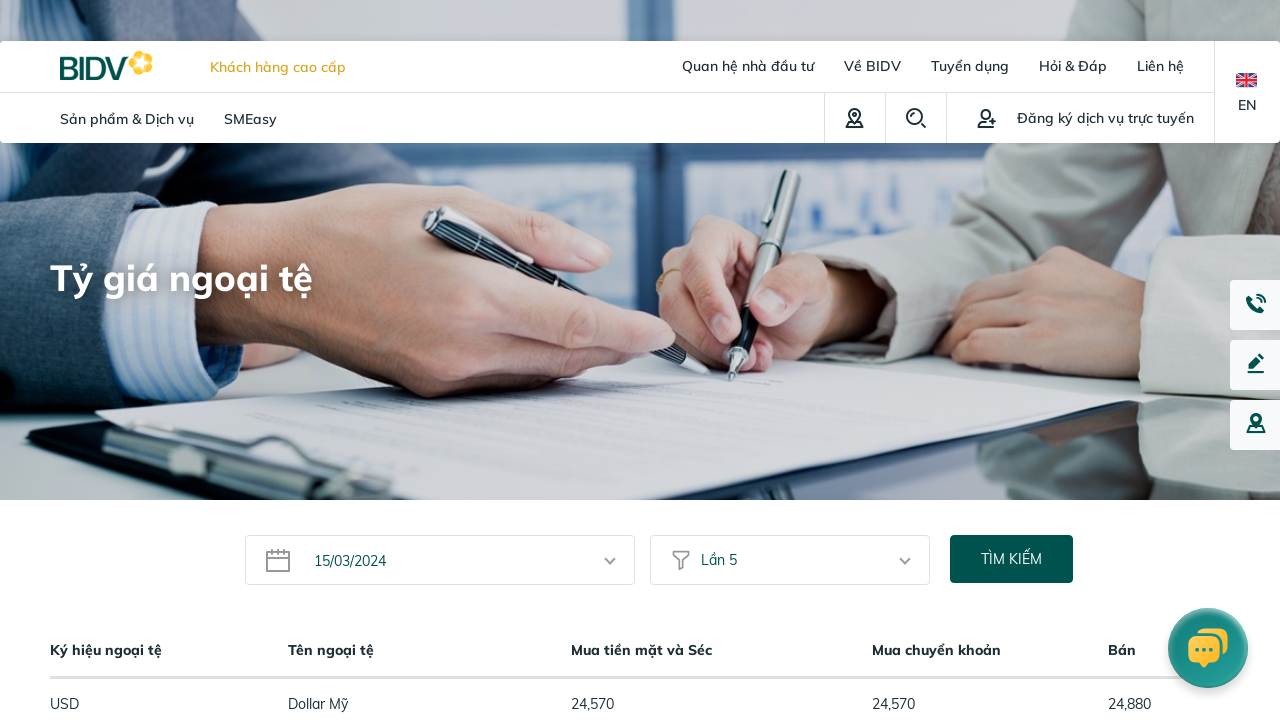

Exchange rate data rows verified to be present in the table
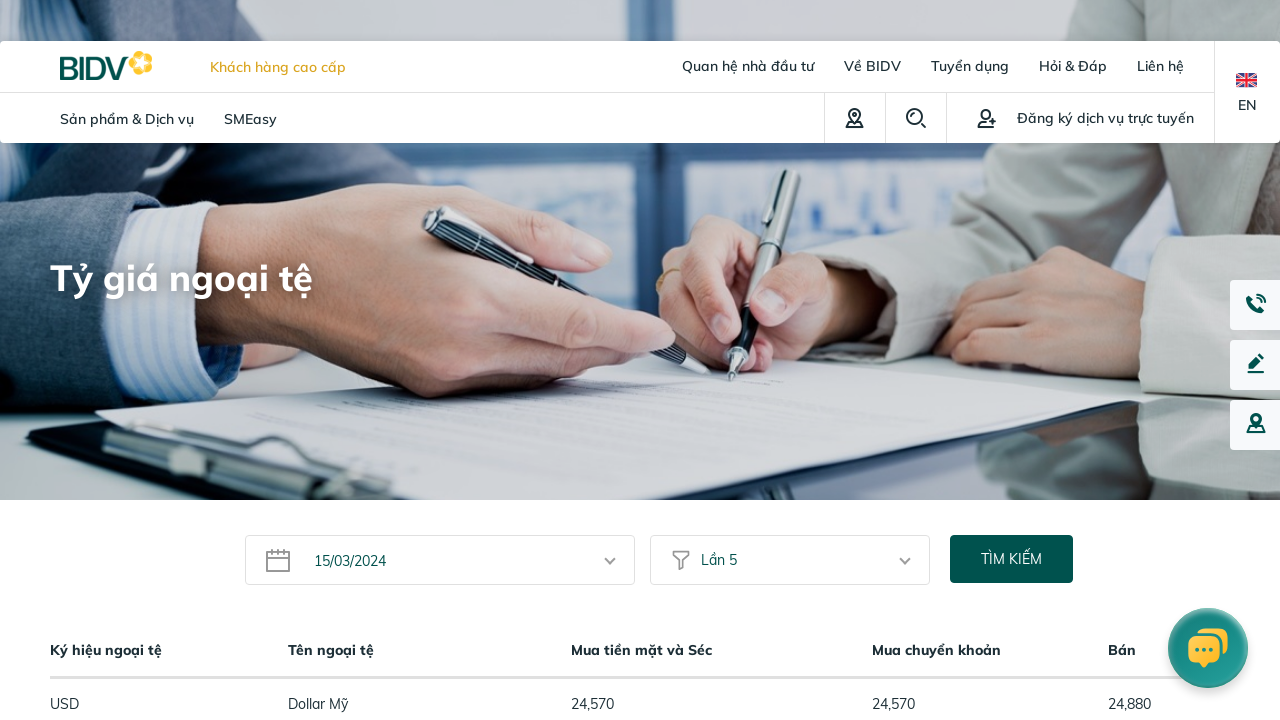

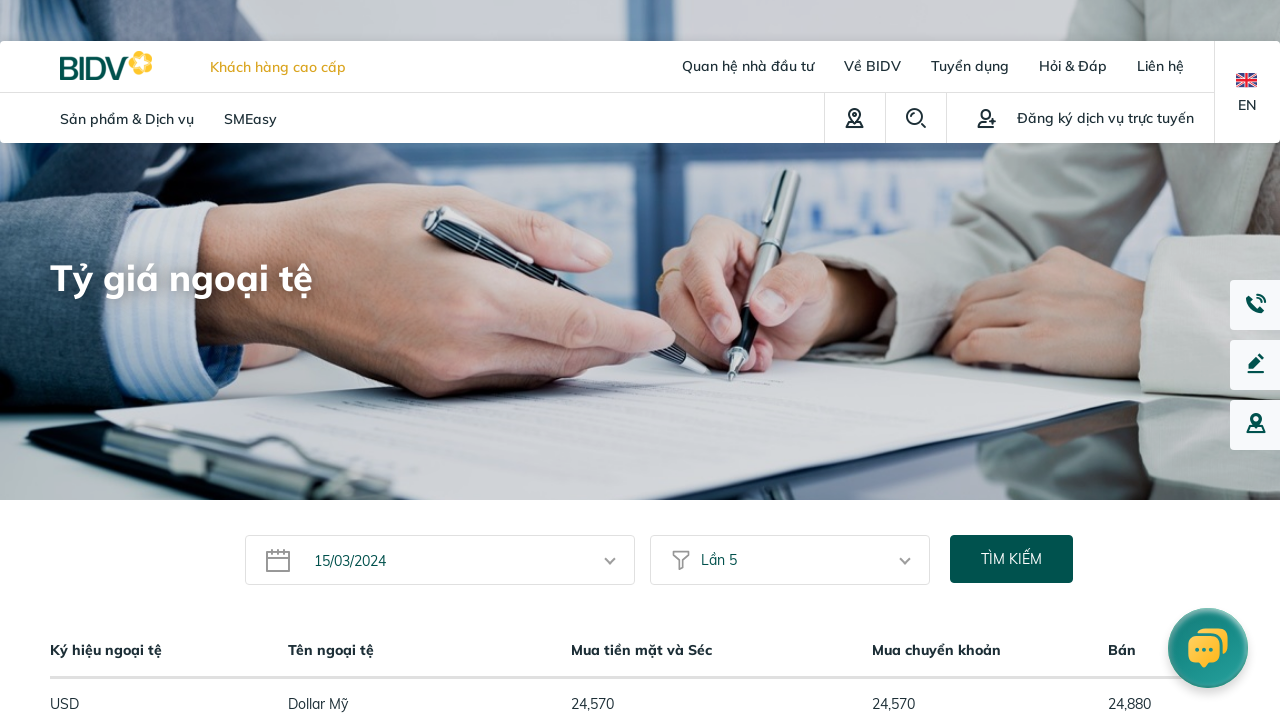